Navigates to the LMS homepage, clicks on the "My Account" link, and verifies the page title

Starting URL: https://alchemy.hguy.co/lms

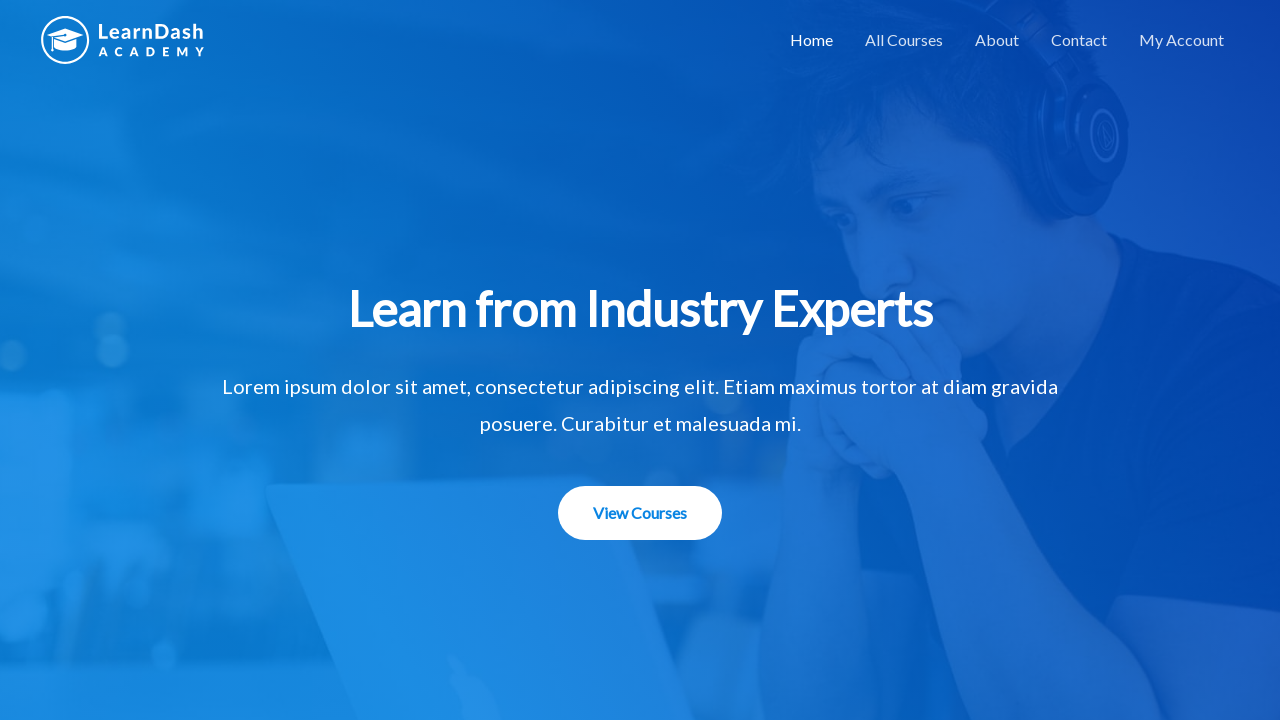

Navigated to LMS homepage at https://alchemy.hguy.co/lms
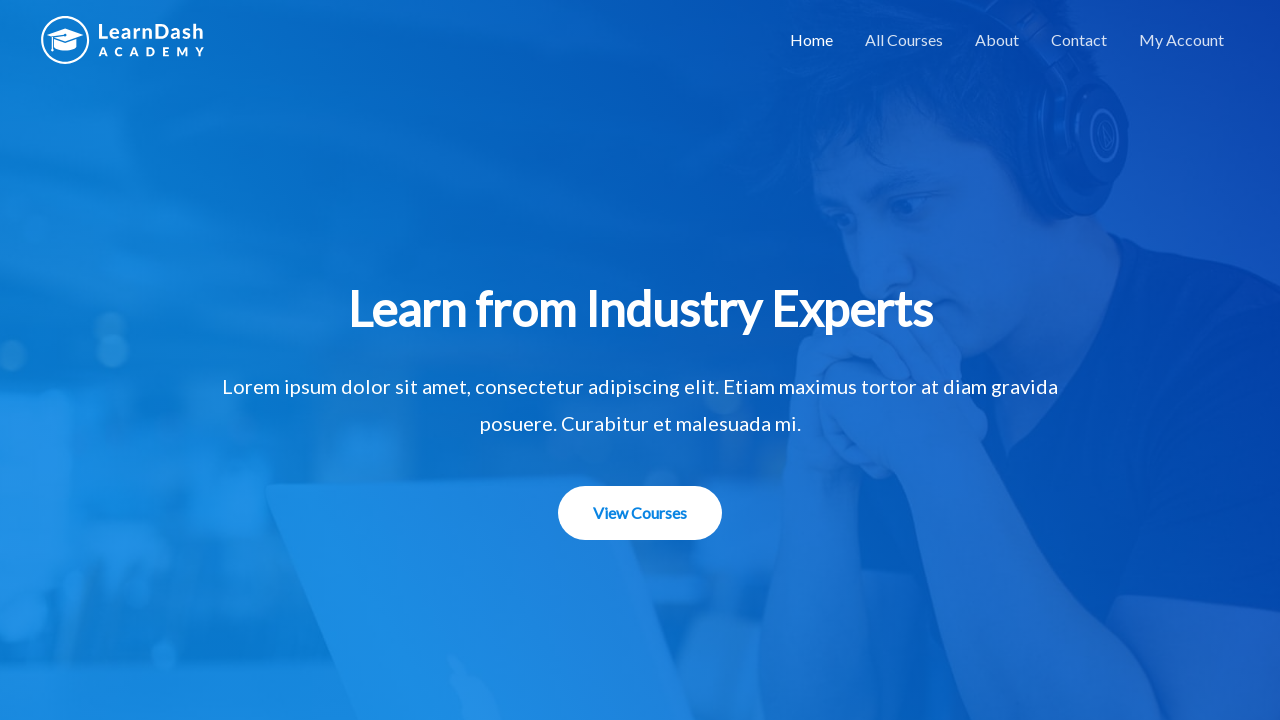

Clicked on 'My Account' link at (1182, 40) on a:has-text('My Account')
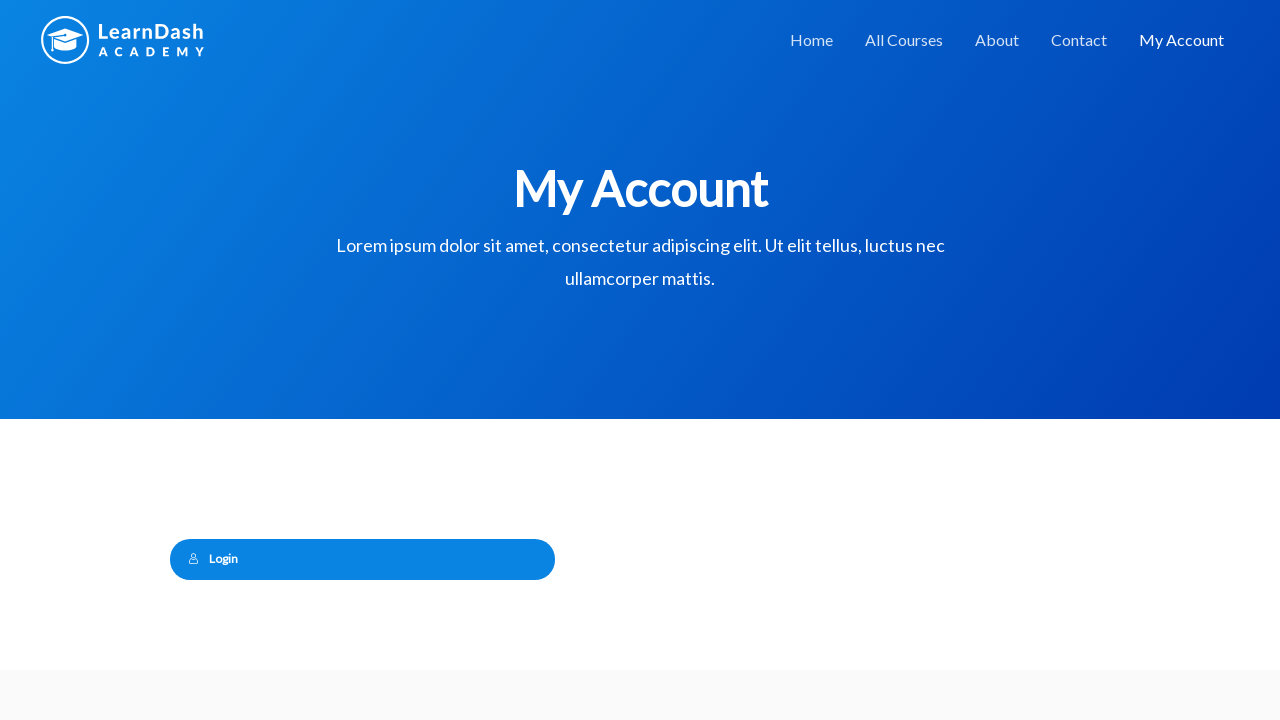

Waited for page to load (networkidle state)
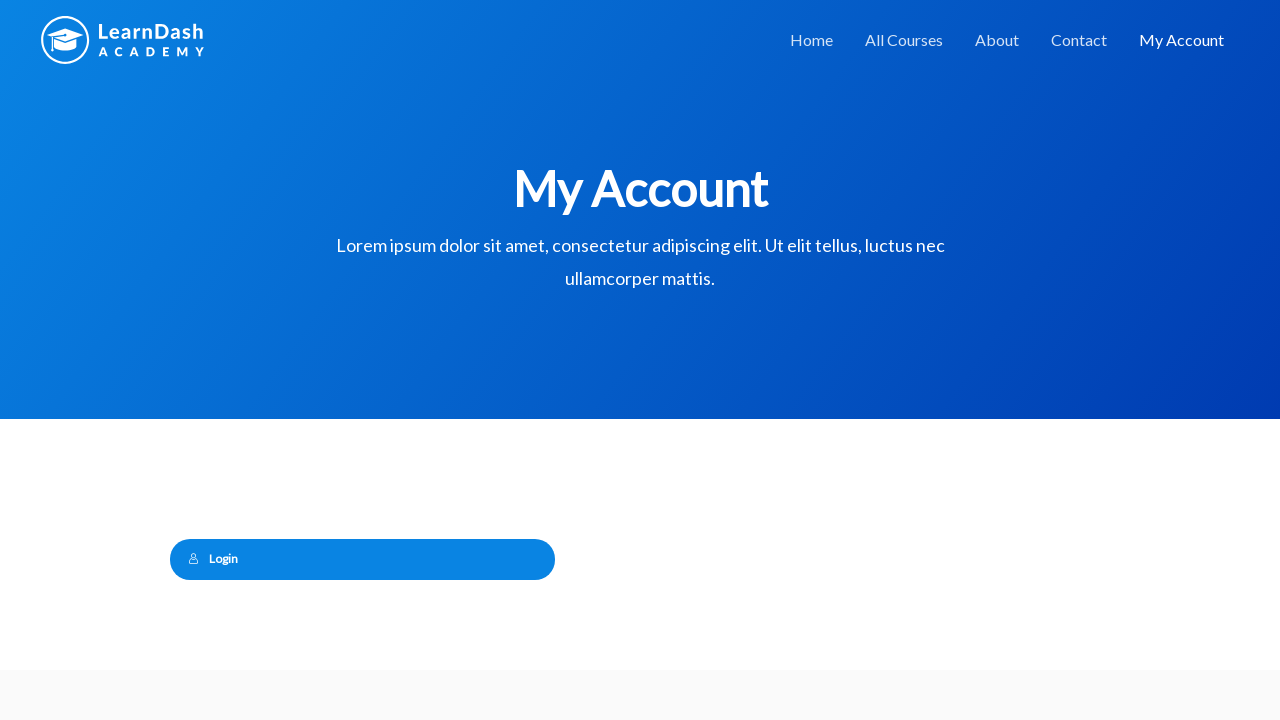

Verified page title is 'My Account – Alchemy LMS'
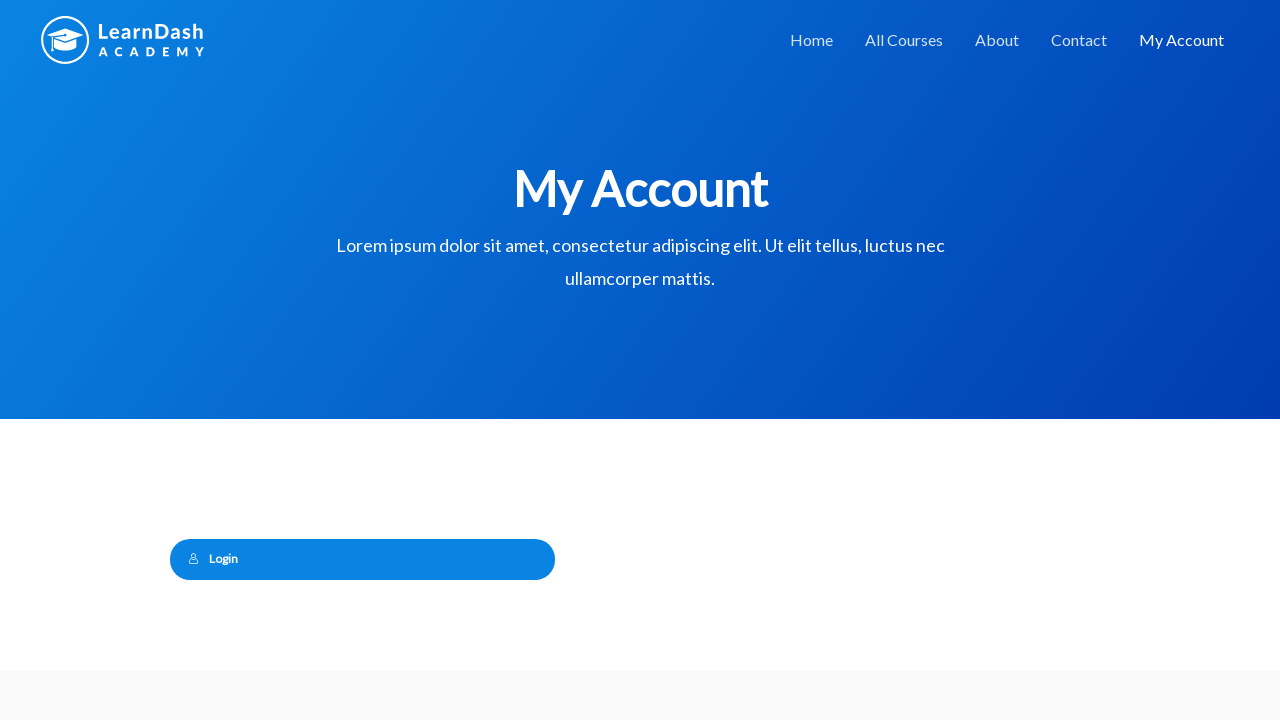

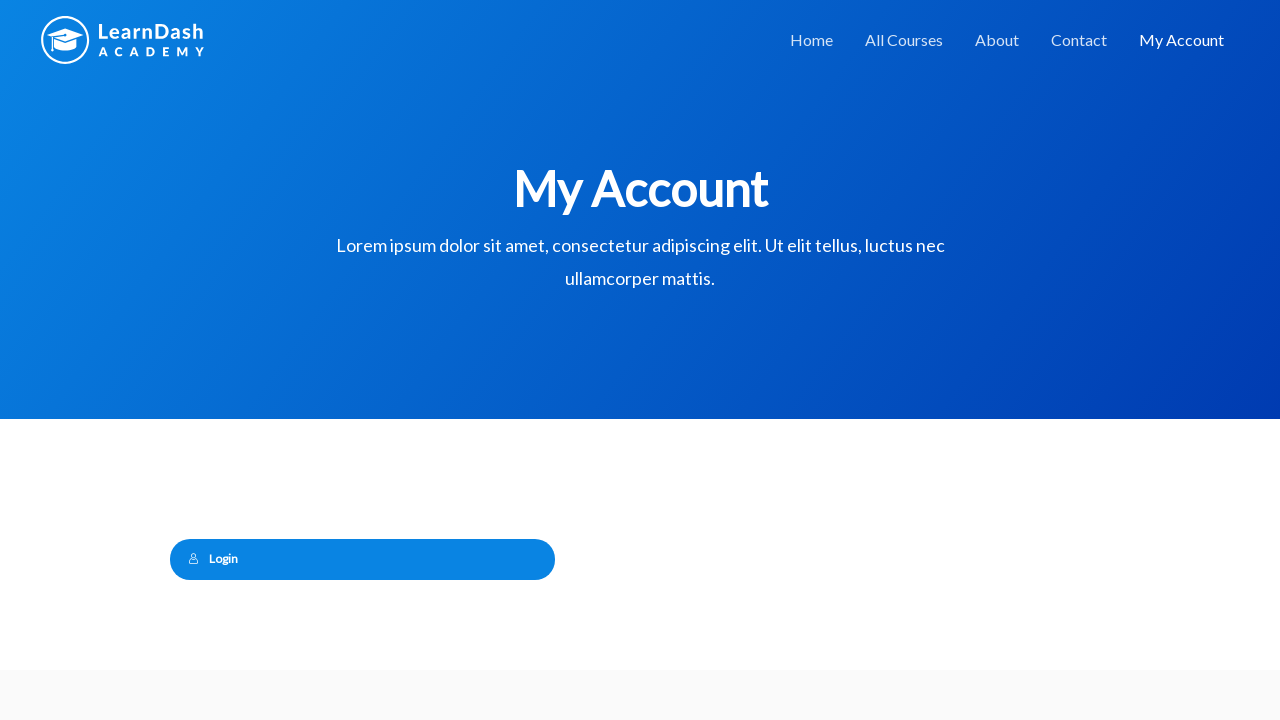